Tests tooltip functionality by hovering over a button and verifying the tooltip text appears correctly

Starting URL: https://demoqa.com/tool-tips/

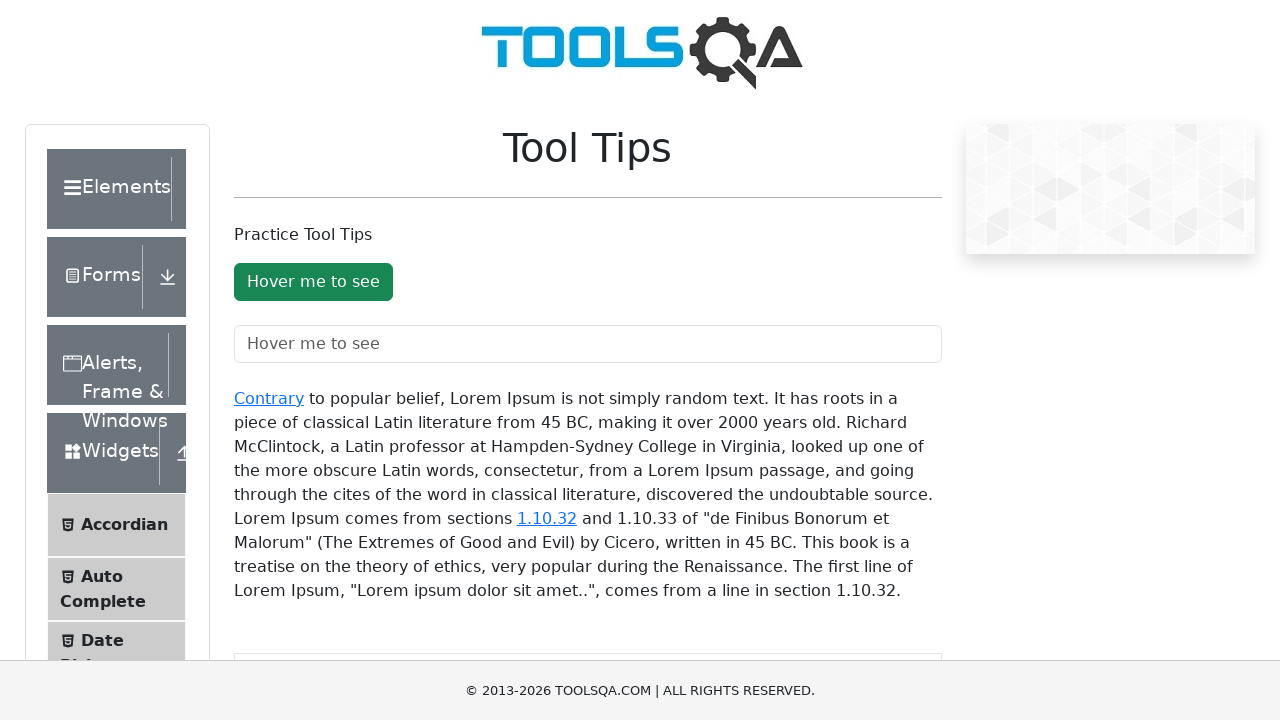

Hovered over button to trigger tooltip at (313, 282) on xpath=//button[contains(text(),'Hover me to see')]
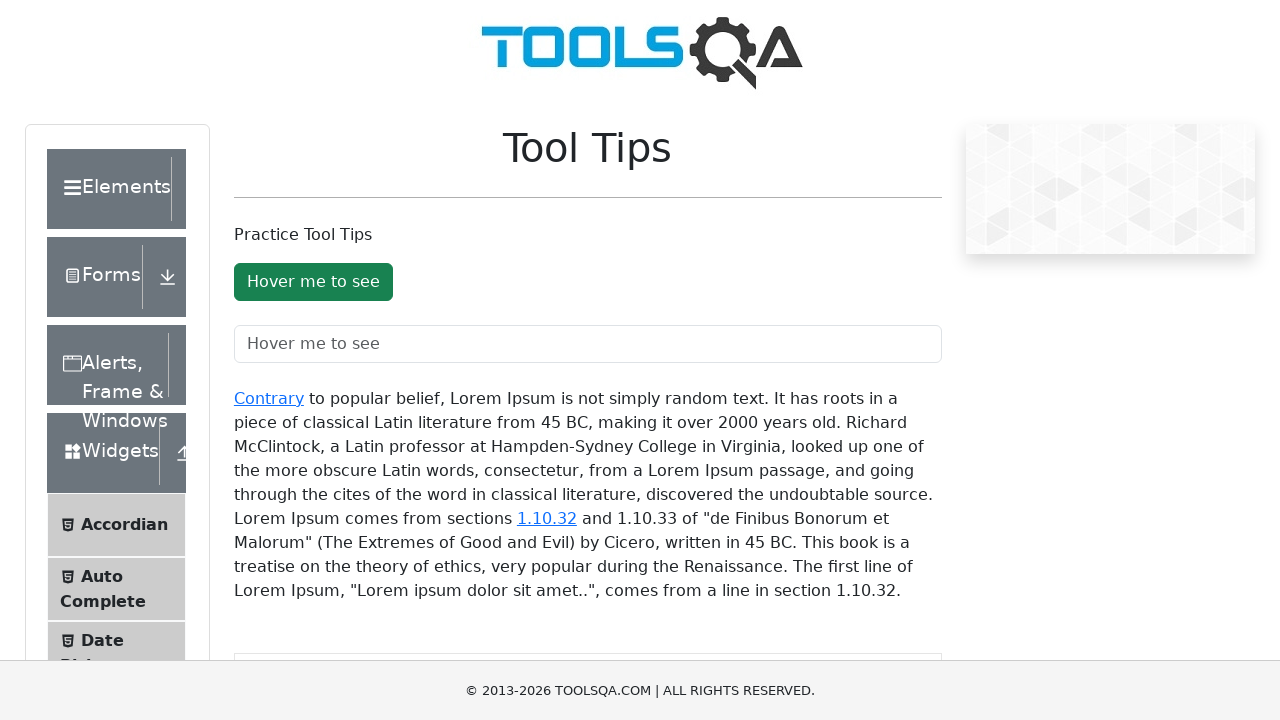

Tooltip appeared after hovering
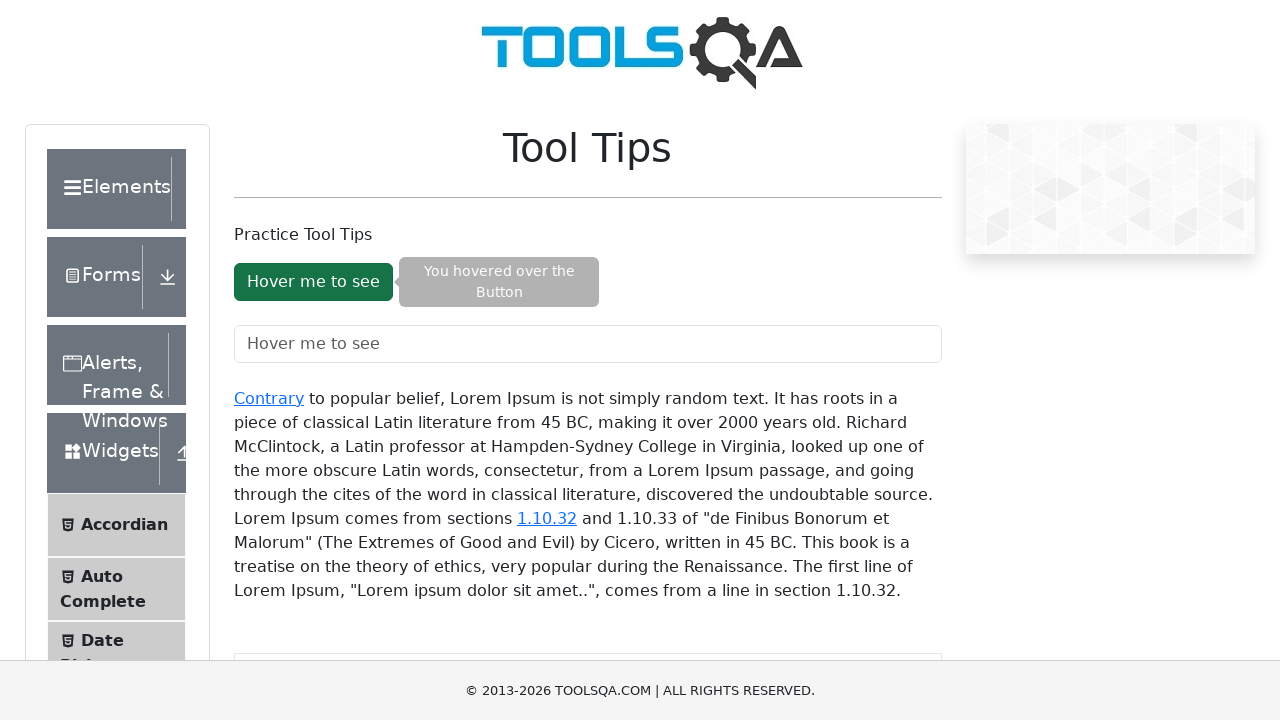

Located tooltip element
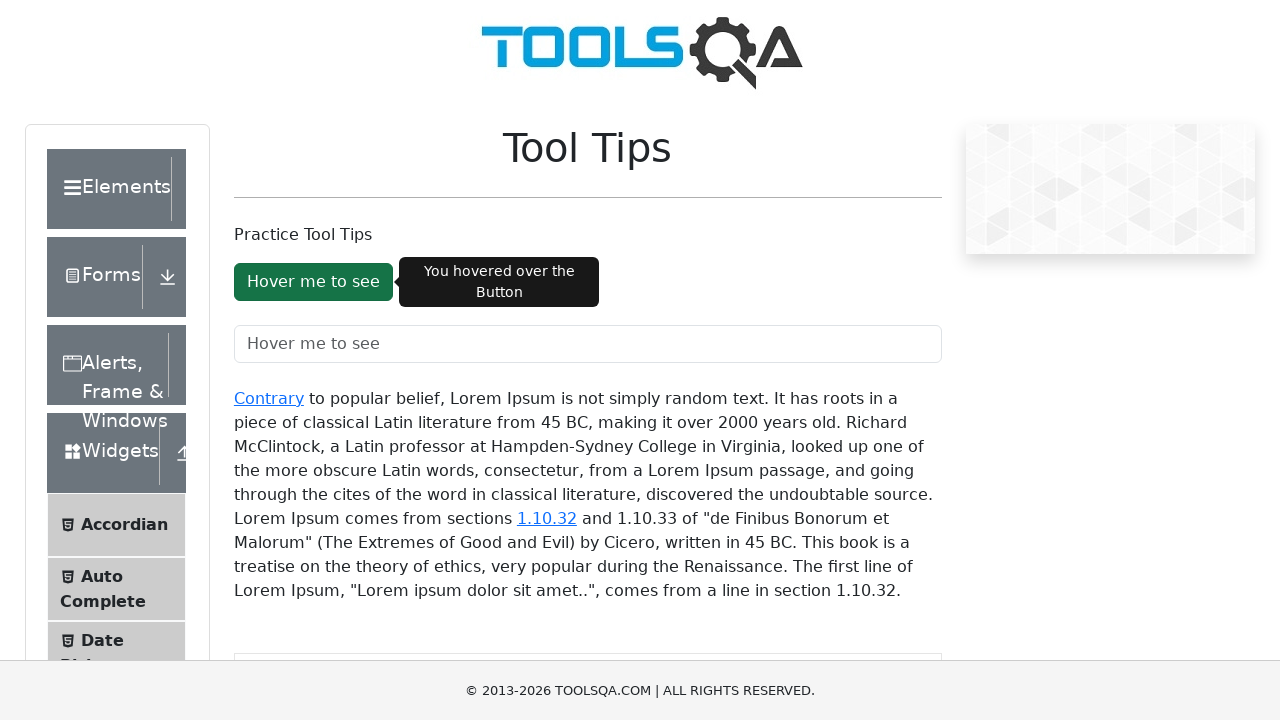

Retrieved tooltip text content
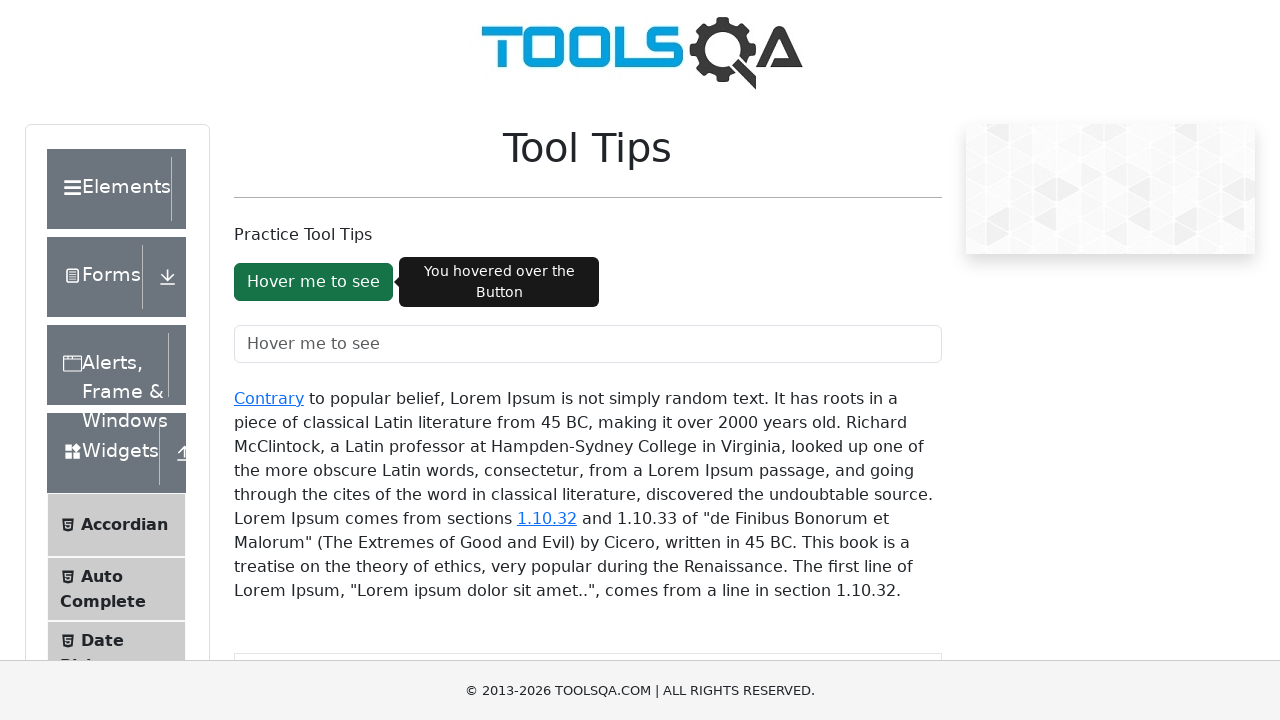

Verified tooltip text matches expected value: 'You hovered over the Button'
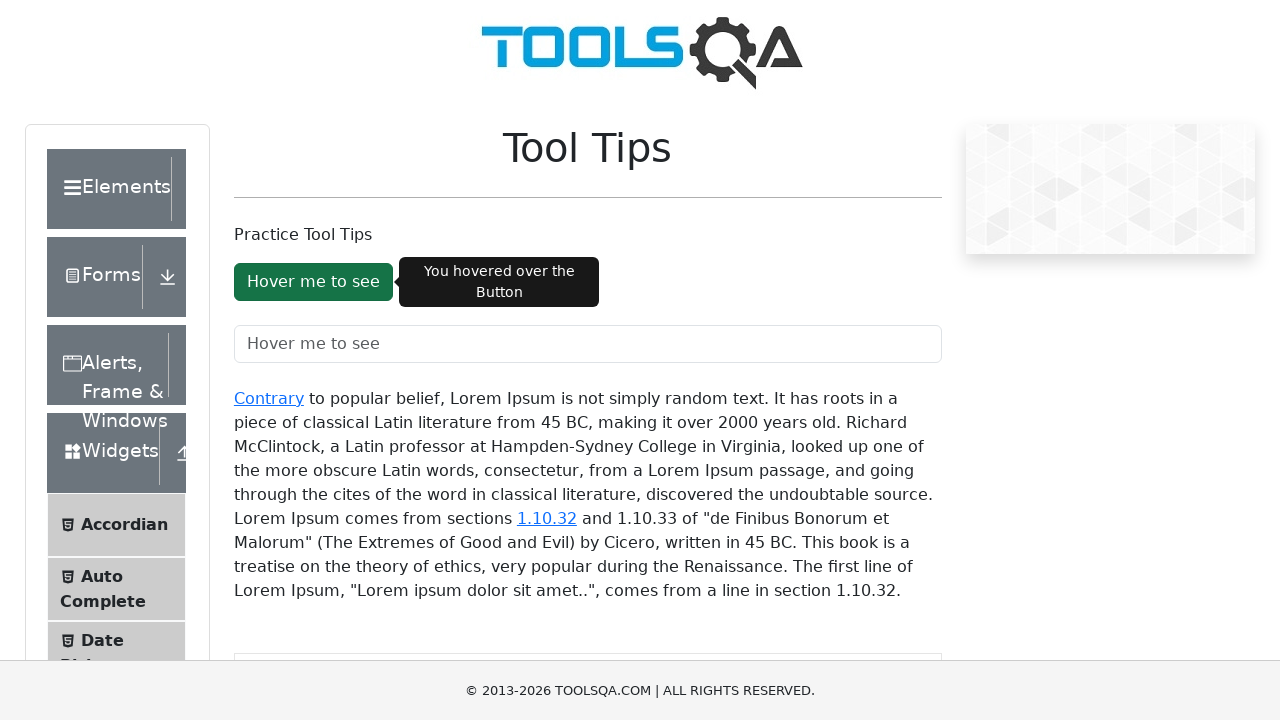

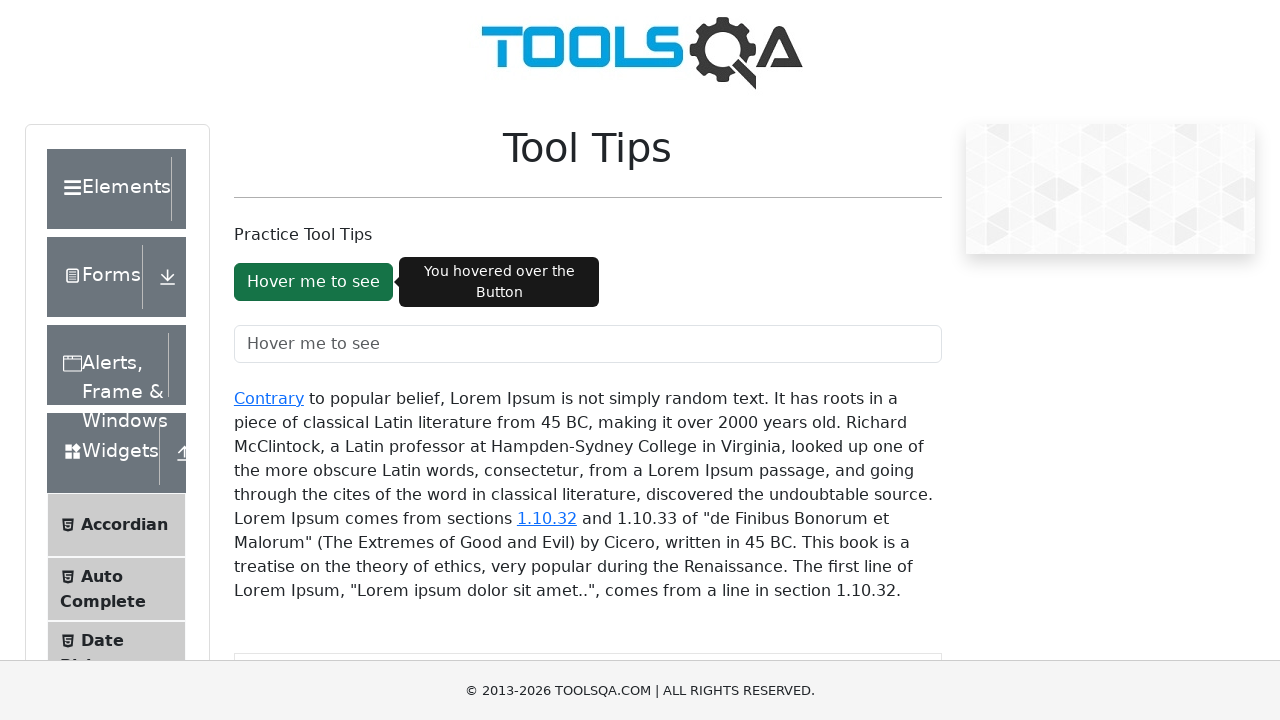